Tests prompt alert functionality by clicking a button that triggers a prompt dialog, entering a name, accepting it, and verifying the entered name appears in the result

Starting URL: https://moatazeldebsy.github.io/test-automation-practices/#/alerts

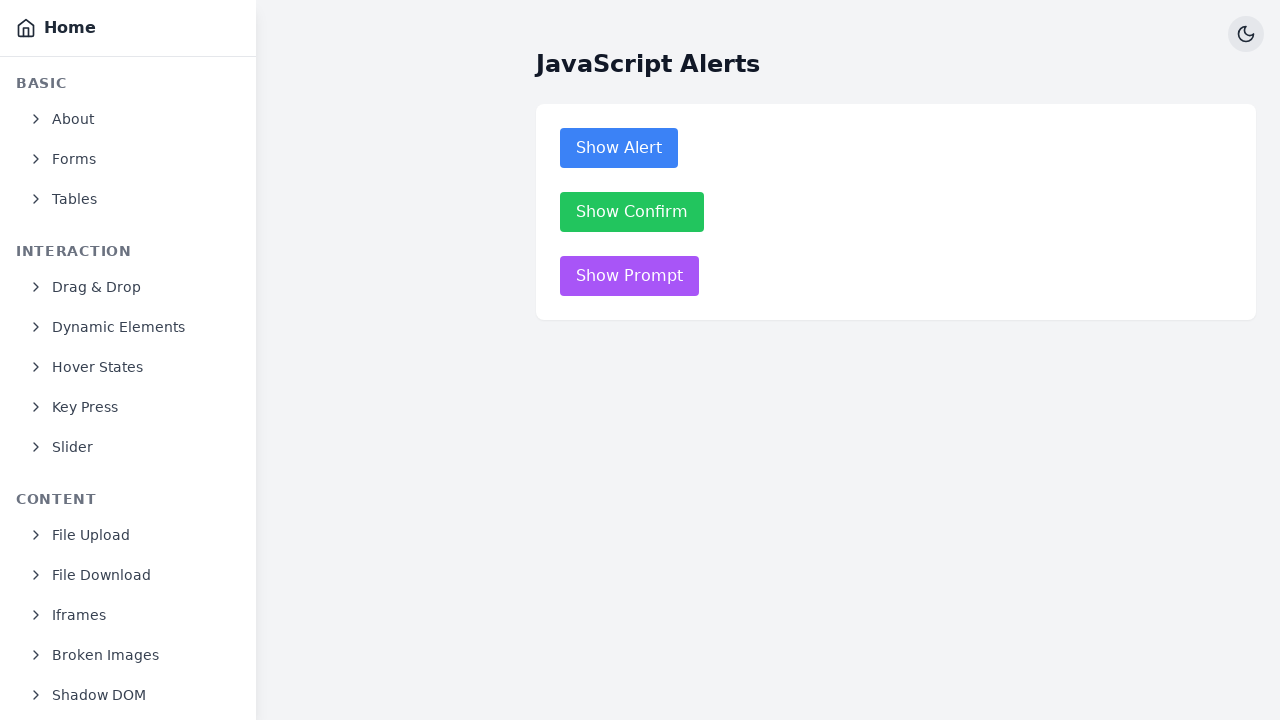

Set up dialog handler to accept prompt with 'Jennifer'
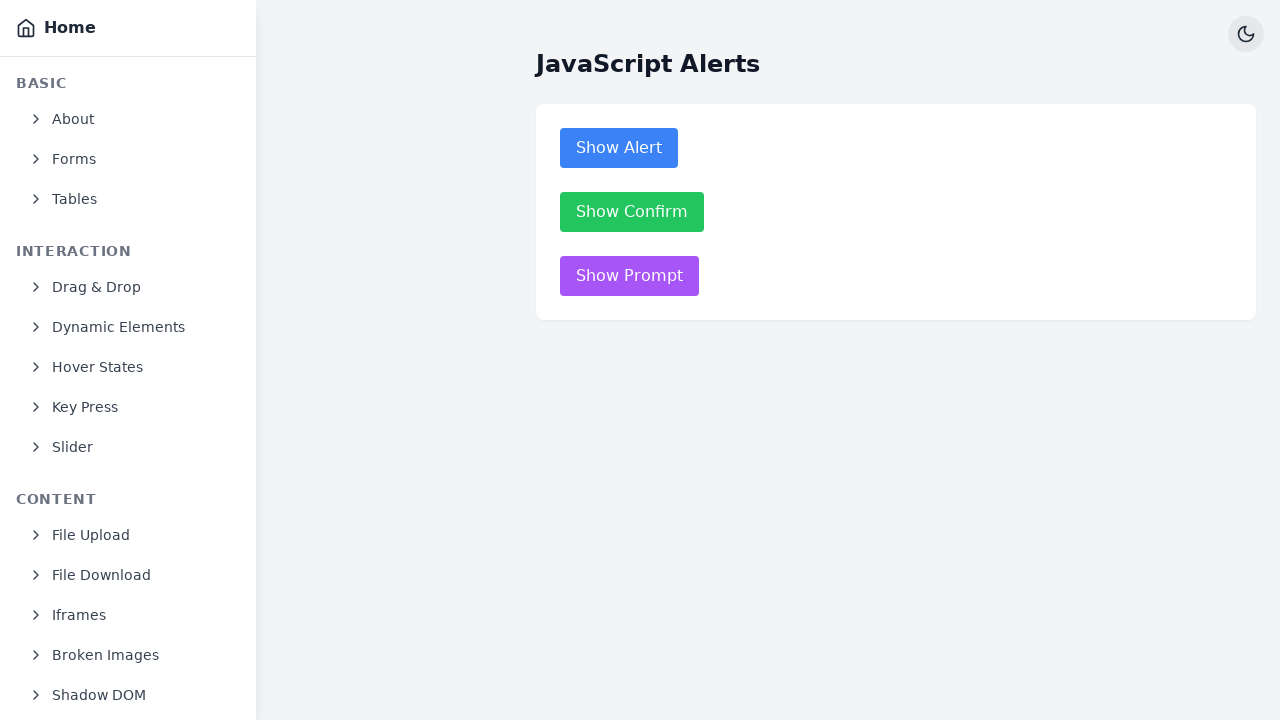

Clicked prompt button to trigger prompt dialog at (630, 276) on button[data-test='prompt-button']
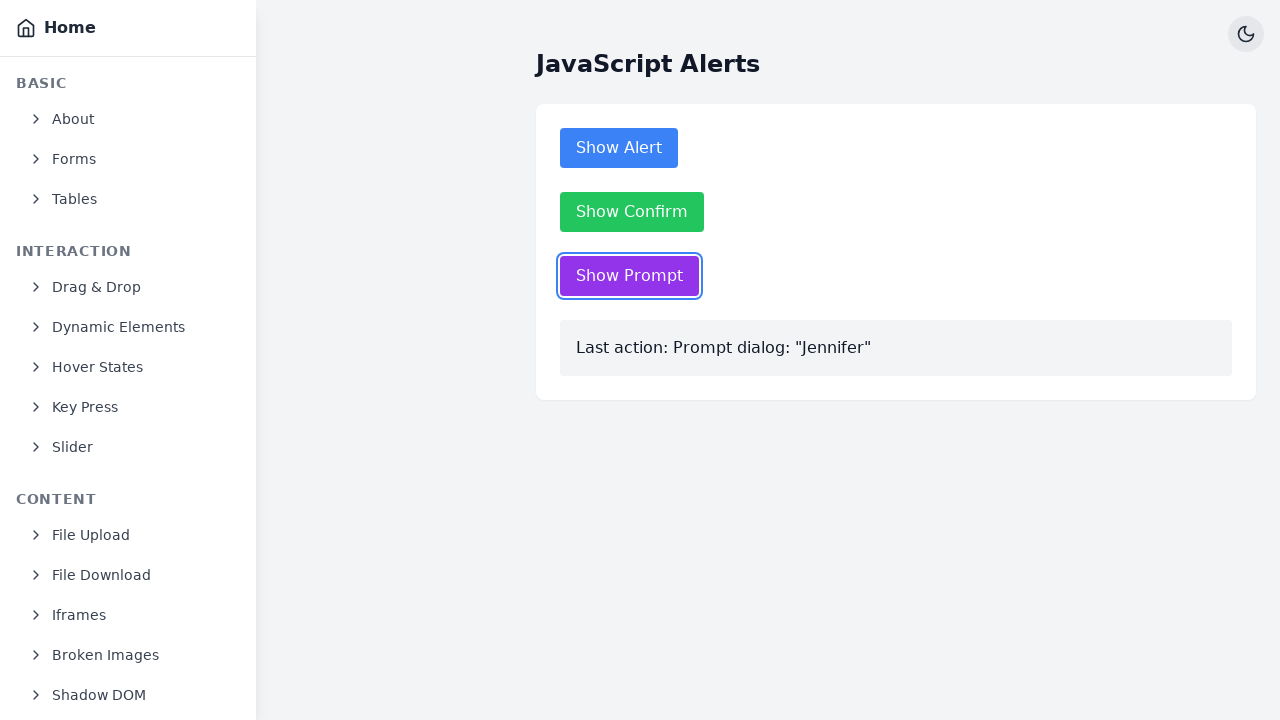

Result container appeared with prompt response
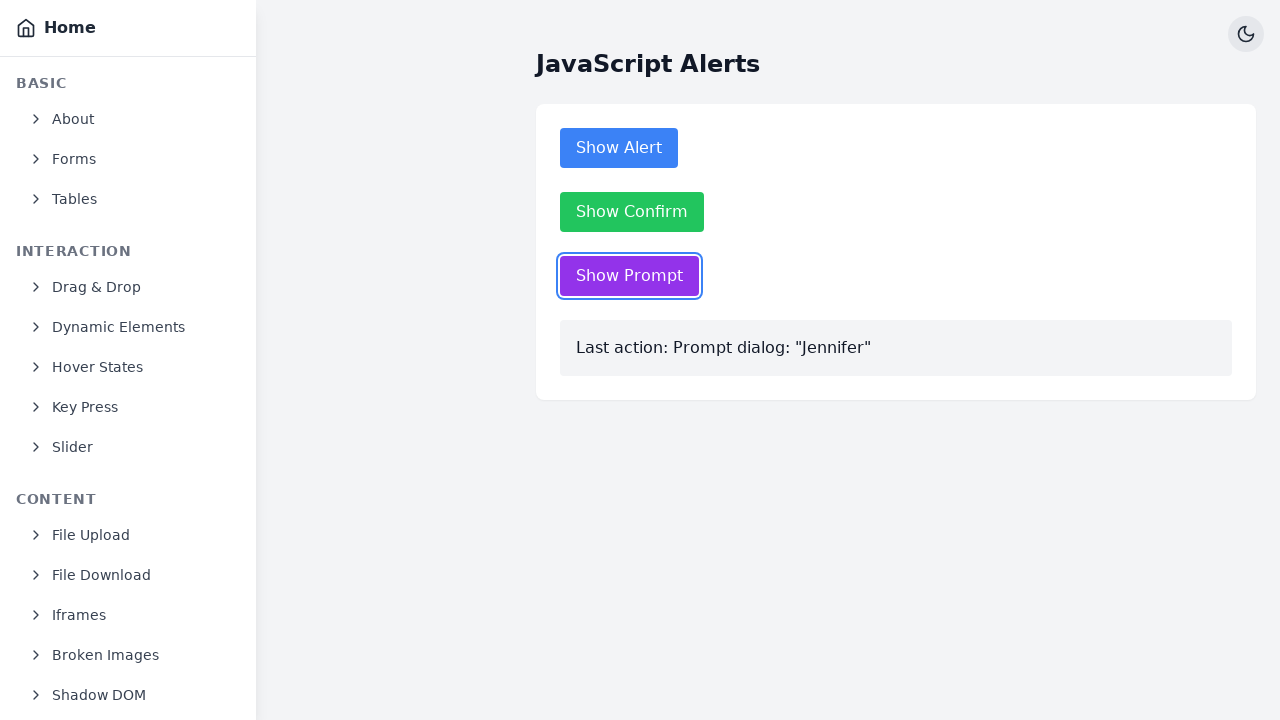

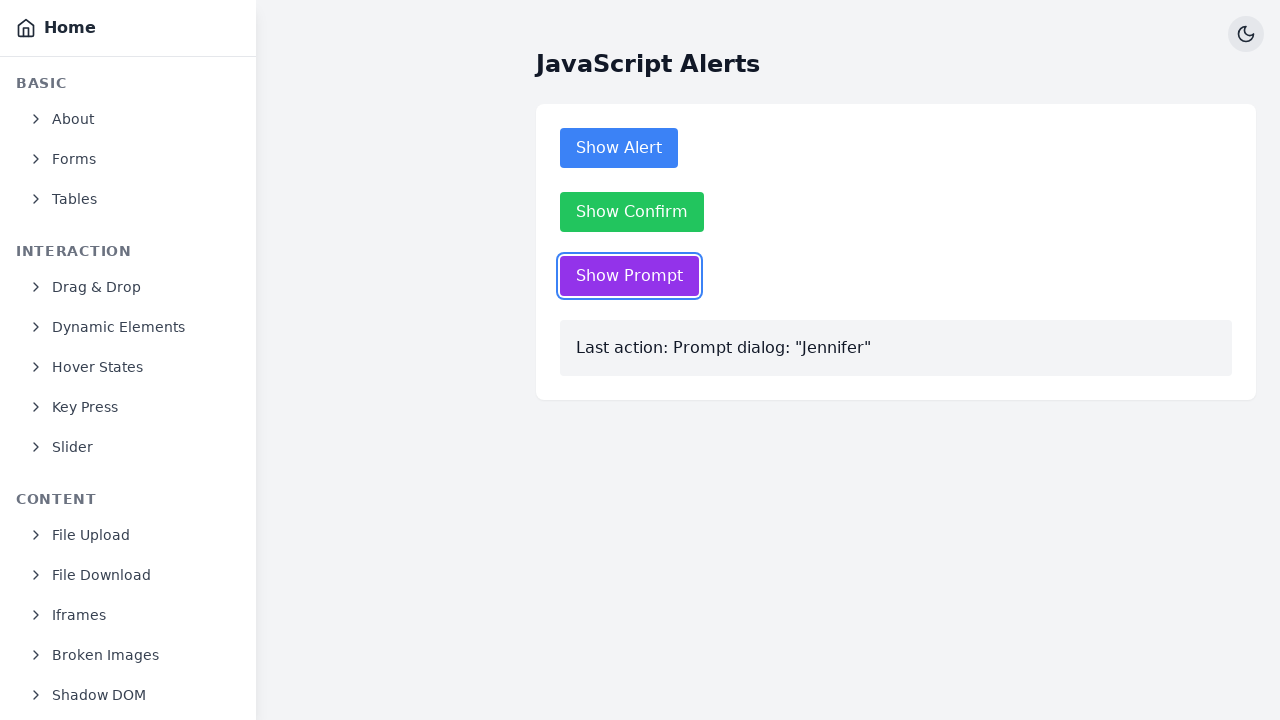